Navigates to timeanddate.com moon phases page for Kyiv, Ukraine and verifies the moon phase information table is displayed.

Starting URL: https://www.timeanddate.com/moon/phases/ukraine/kyiv

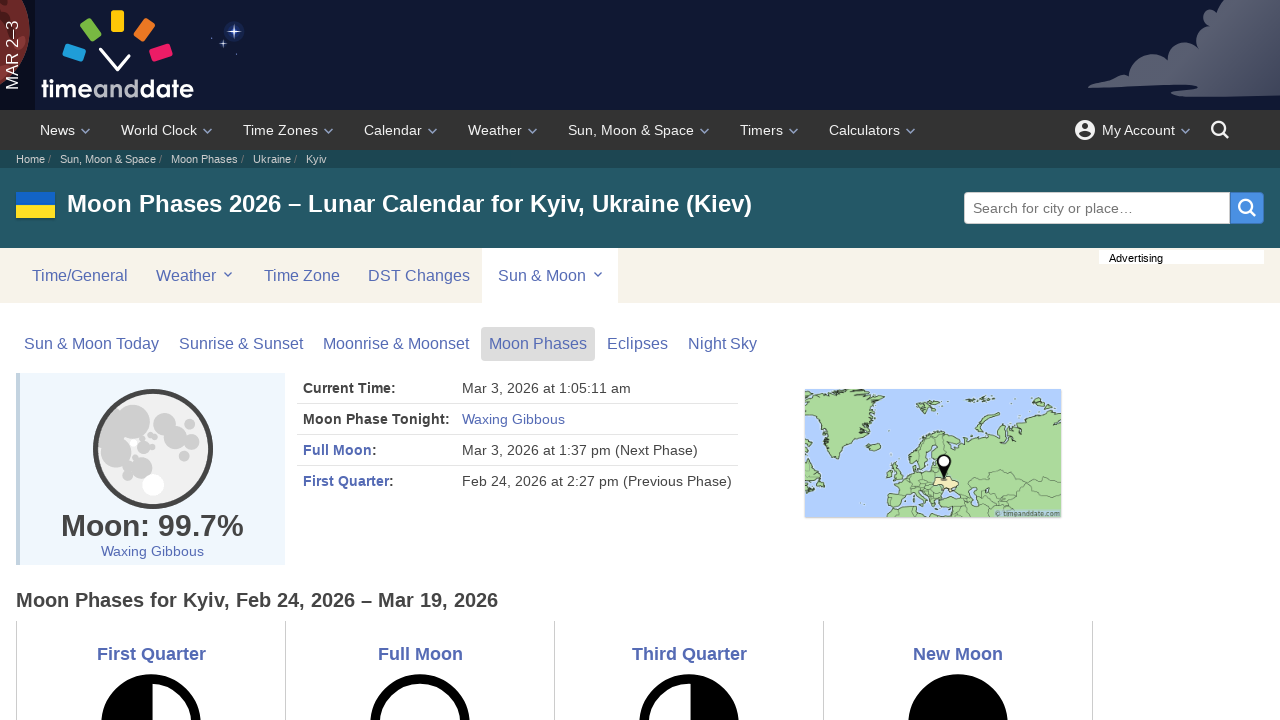

Waited for moon phases table rows to load
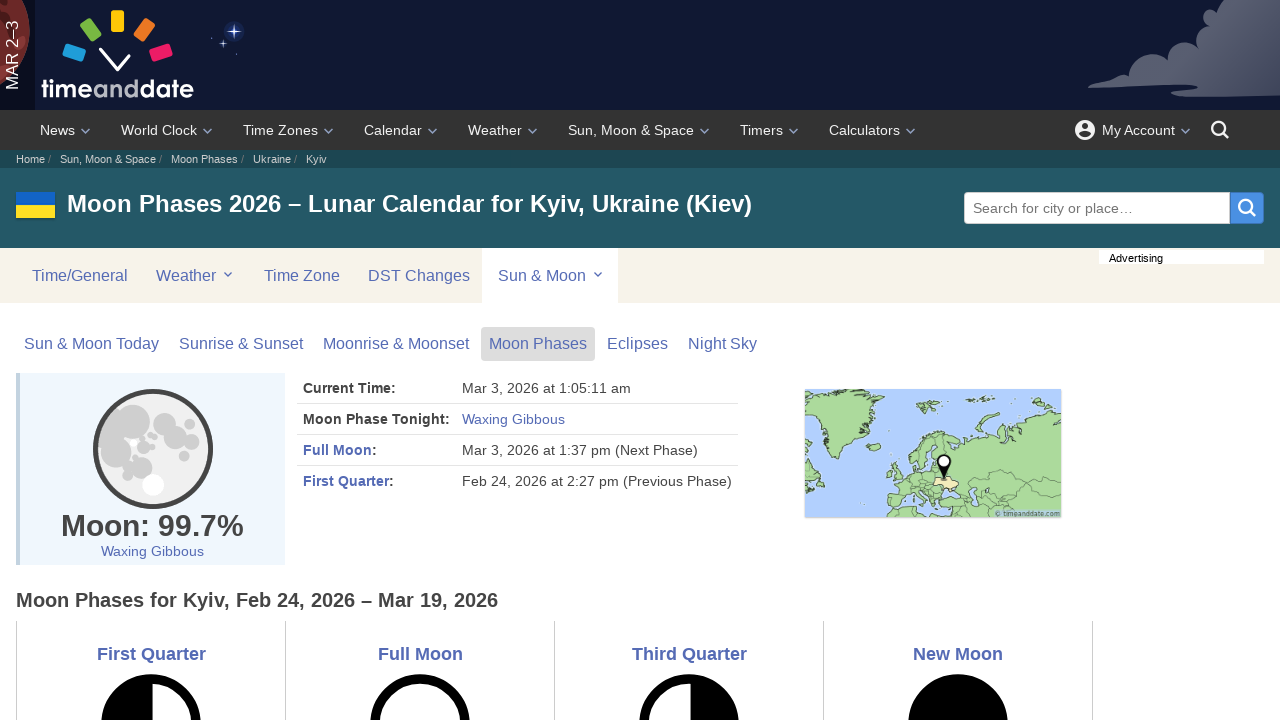

Verified table header cells are present
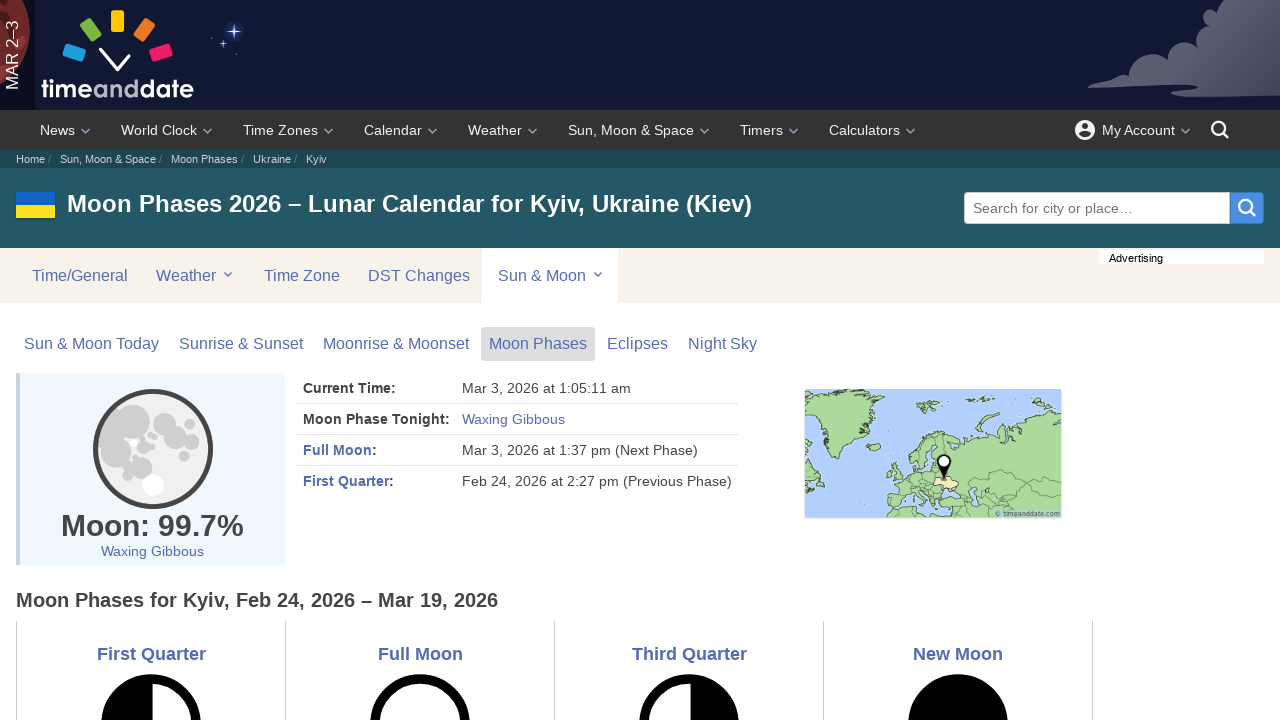

Verified table data cells are present in moon phase information table
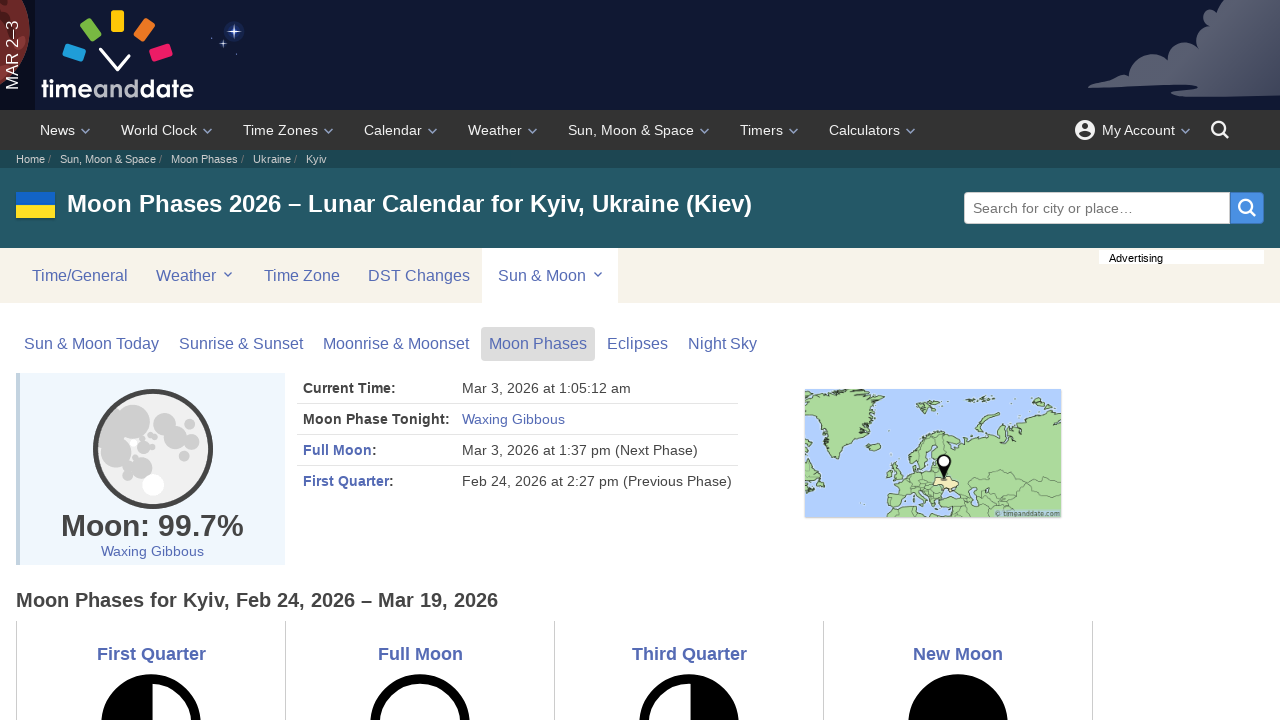

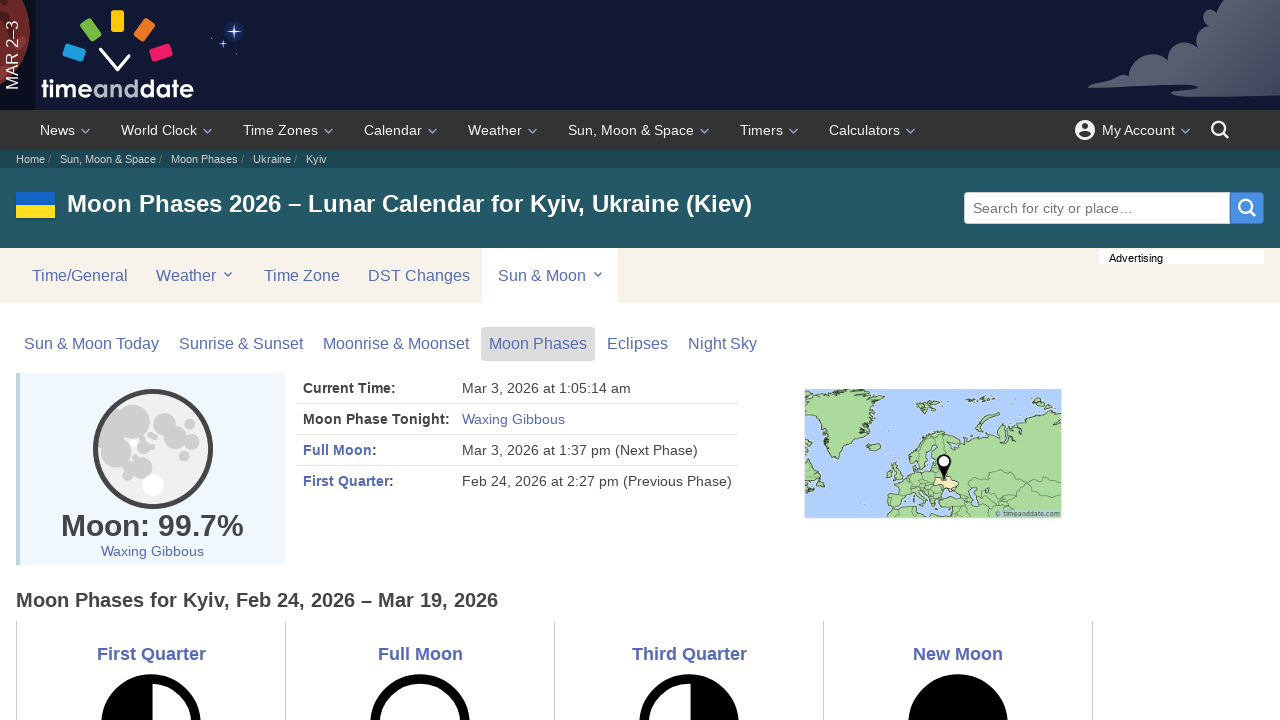